Tests that clicking a star radio button sets it to checked state.

Starting URL: https://qaplayground.dev/apps/rating/

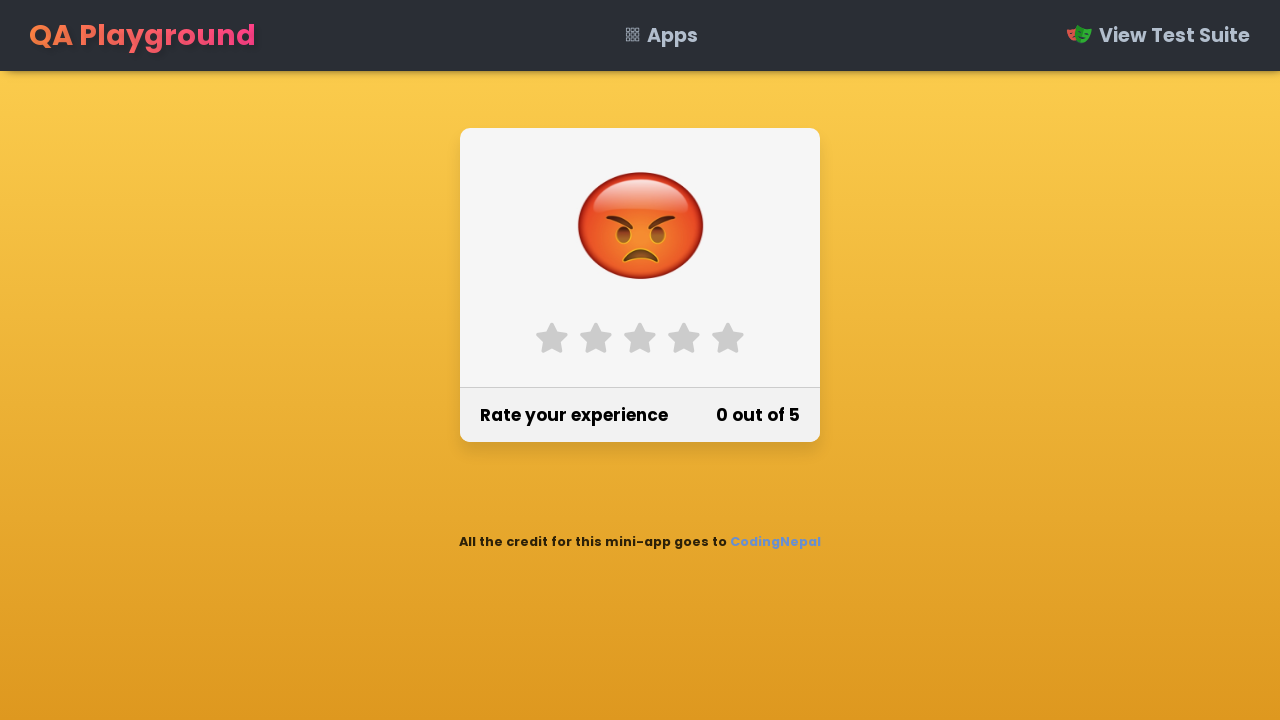

Clicked star 1 radio button at (552, 338) on label[for='star-1']
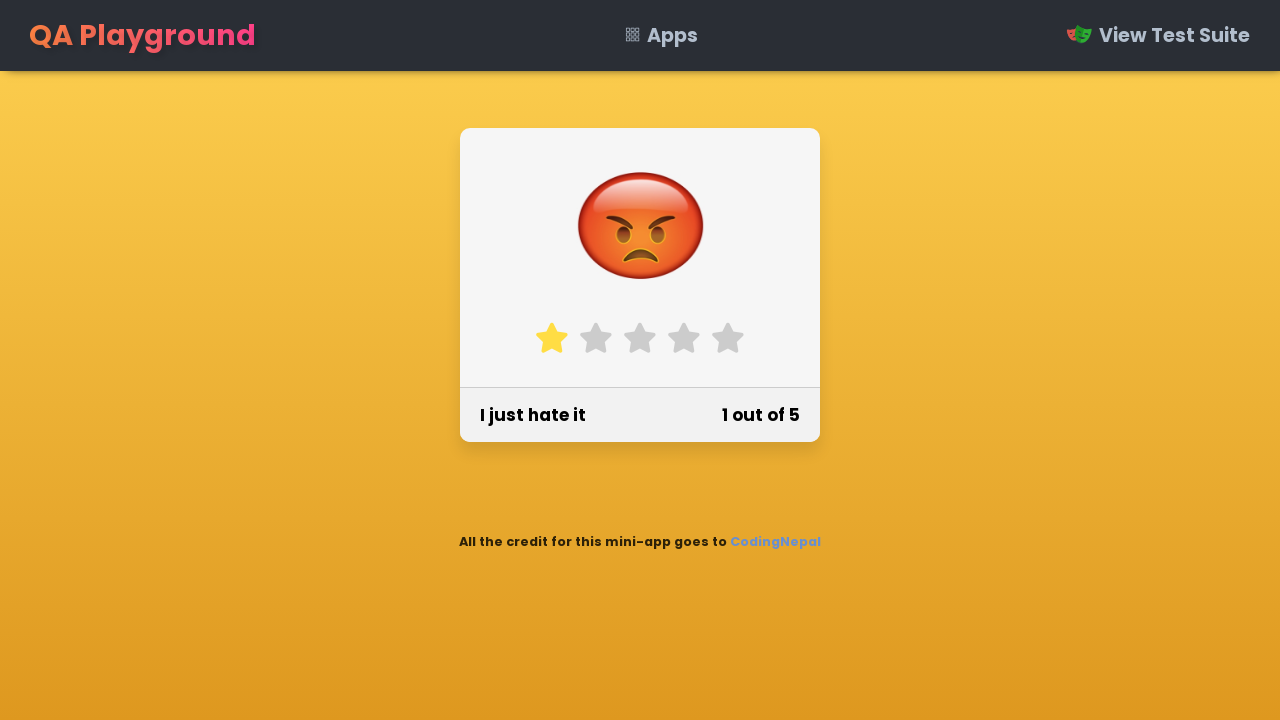

Verified that star 1 is checked
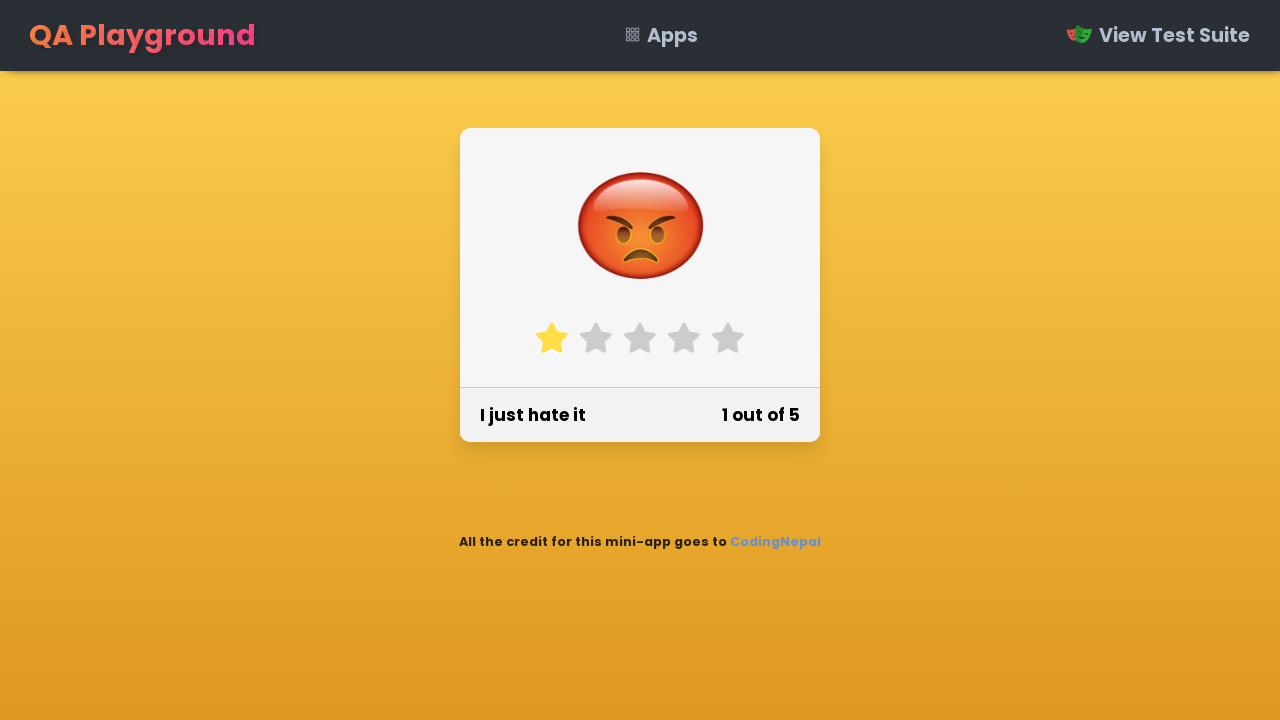

Assertion passed: star 1 is in checked state
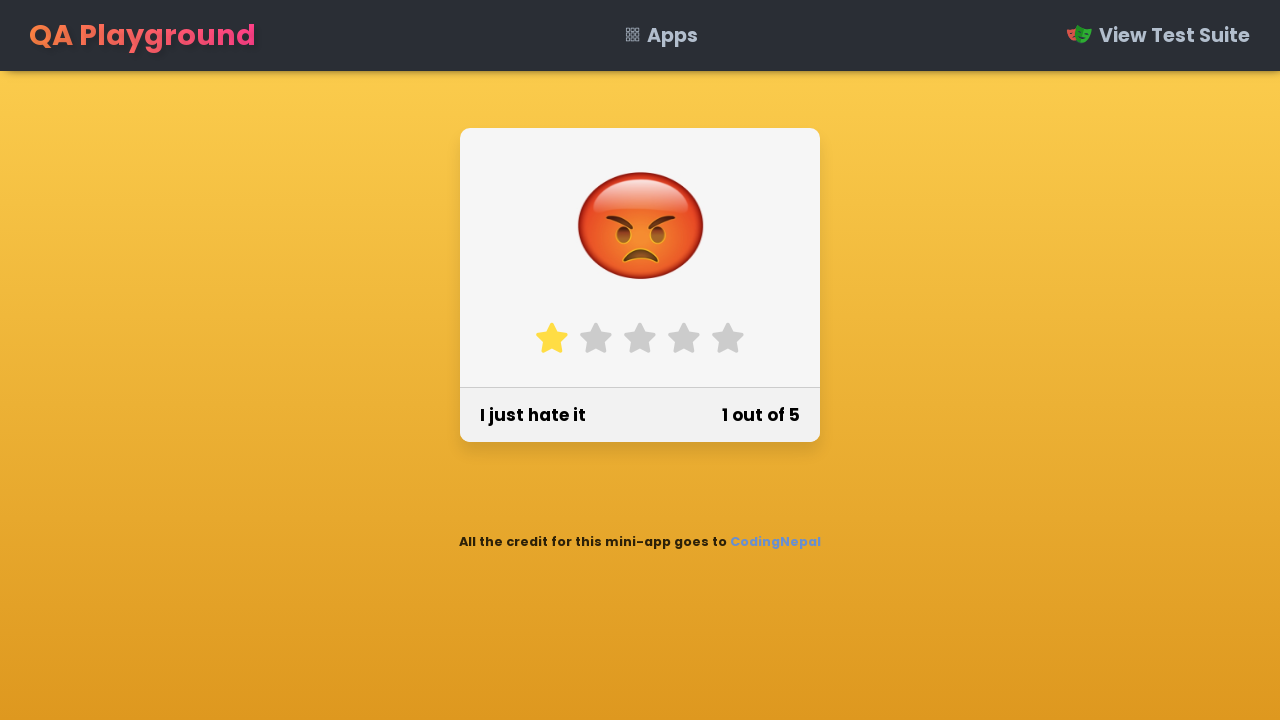

Clicked star 2 radio button at (596, 338) on label[for='star-2']
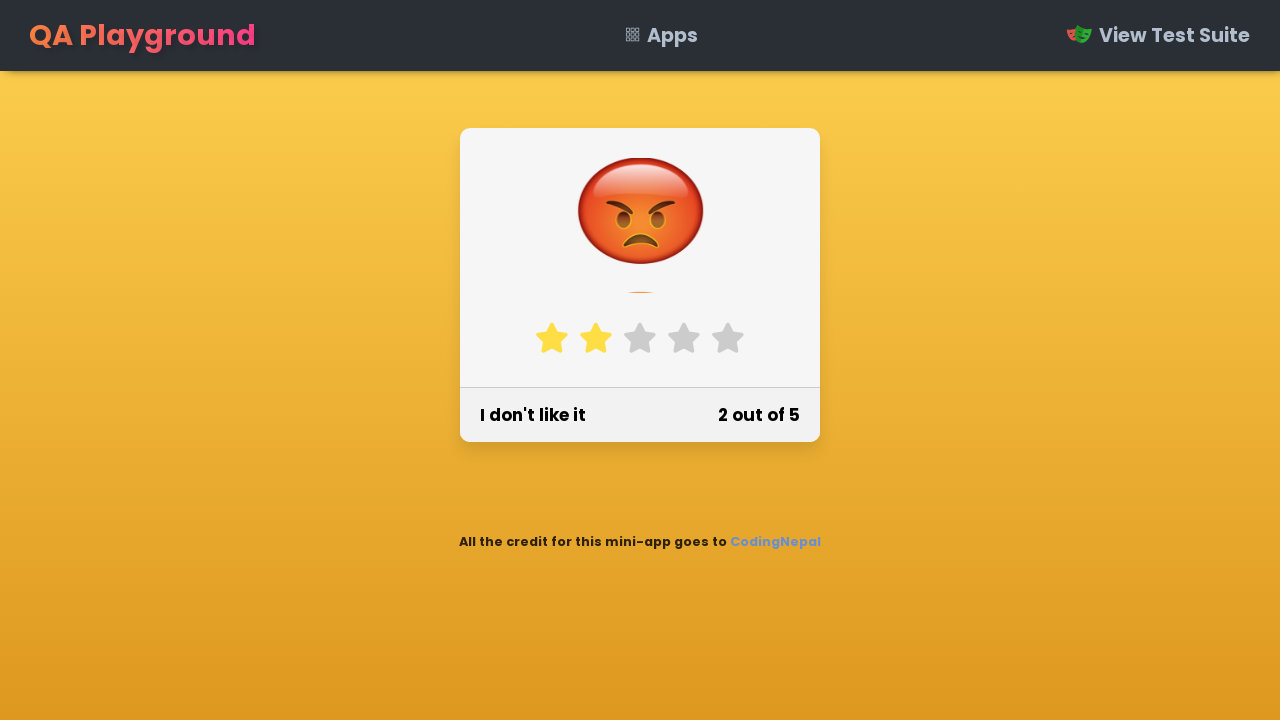

Verified that star 2 is checked
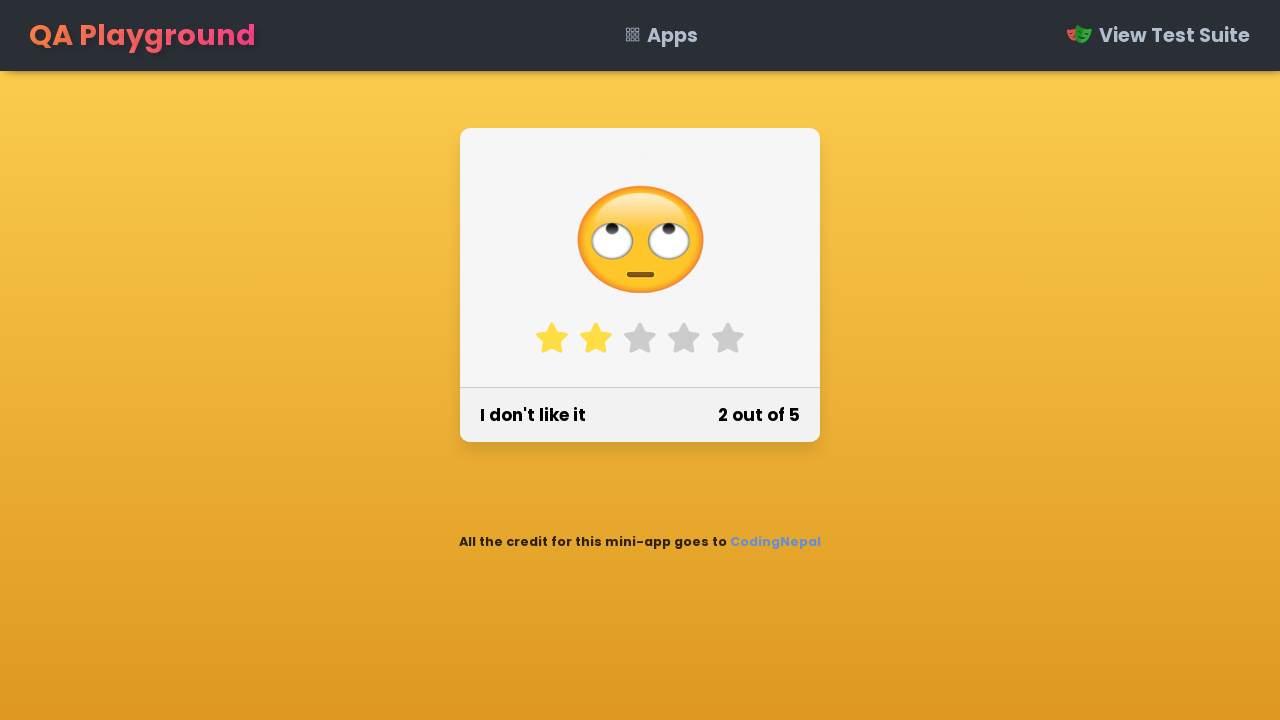

Assertion passed: star 2 is in checked state
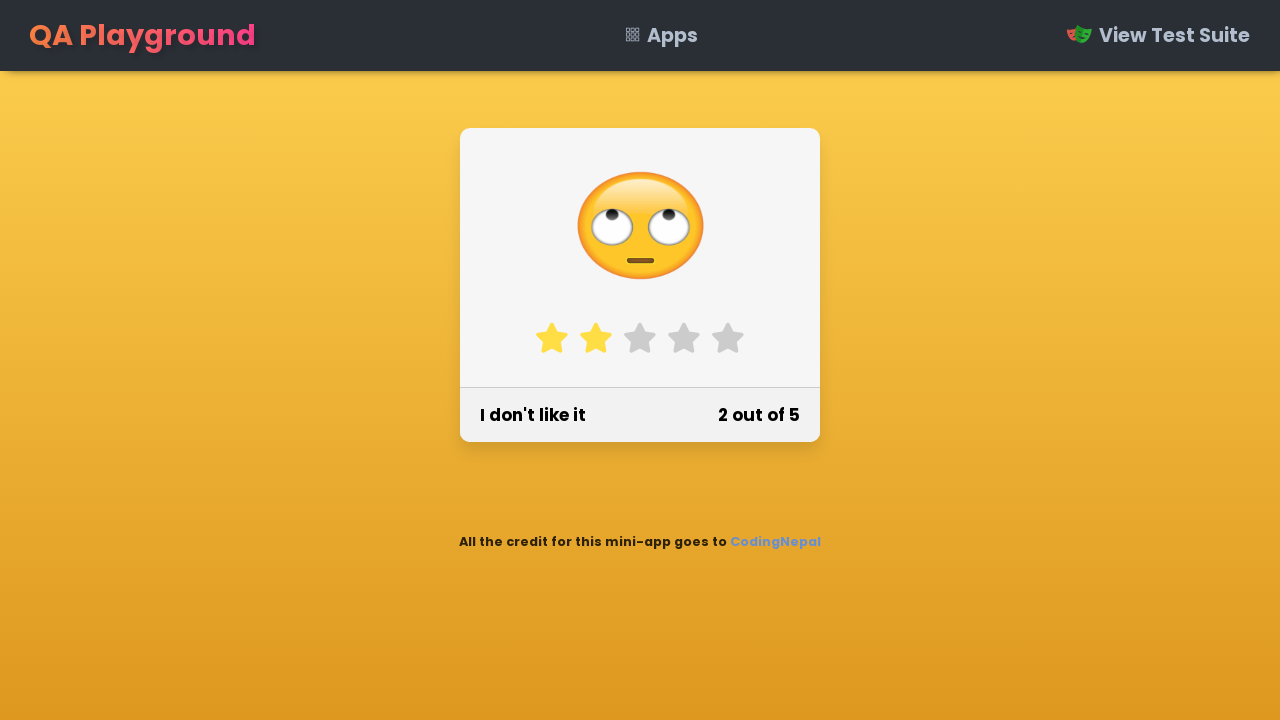

Clicked star 3 radio button at (640, 338) on label[for='star-3']
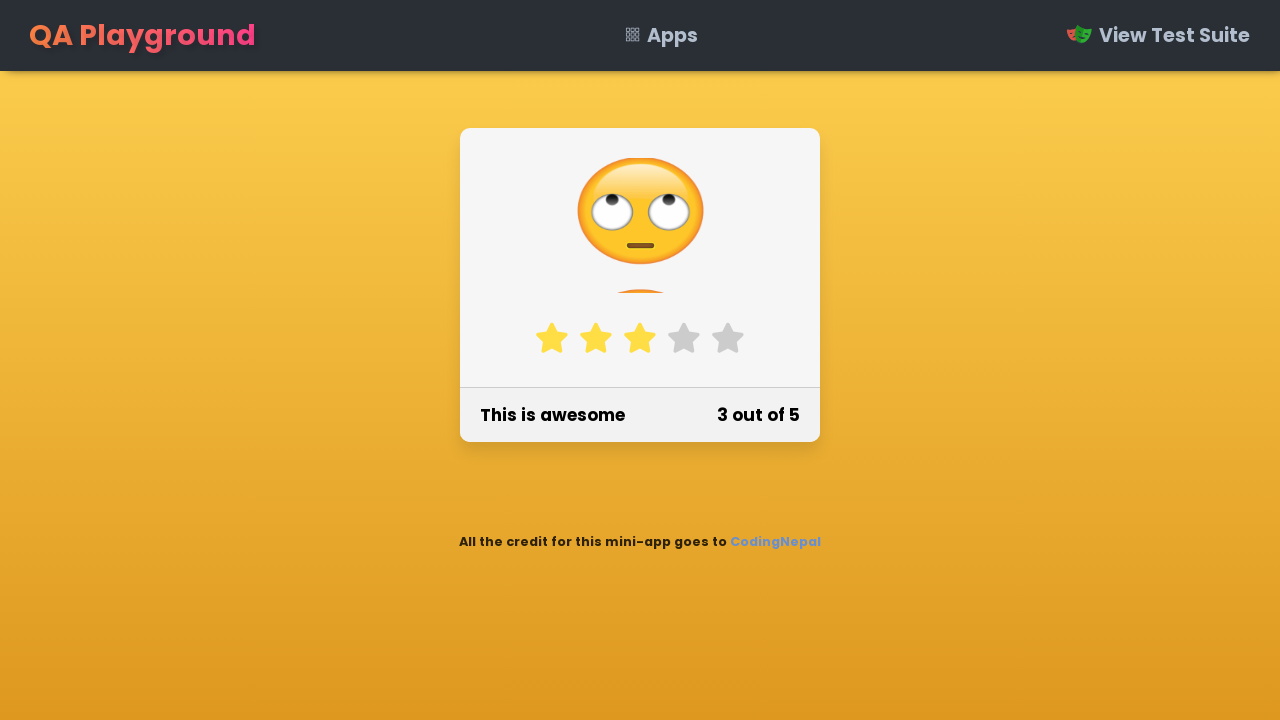

Verified that star 3 is checked
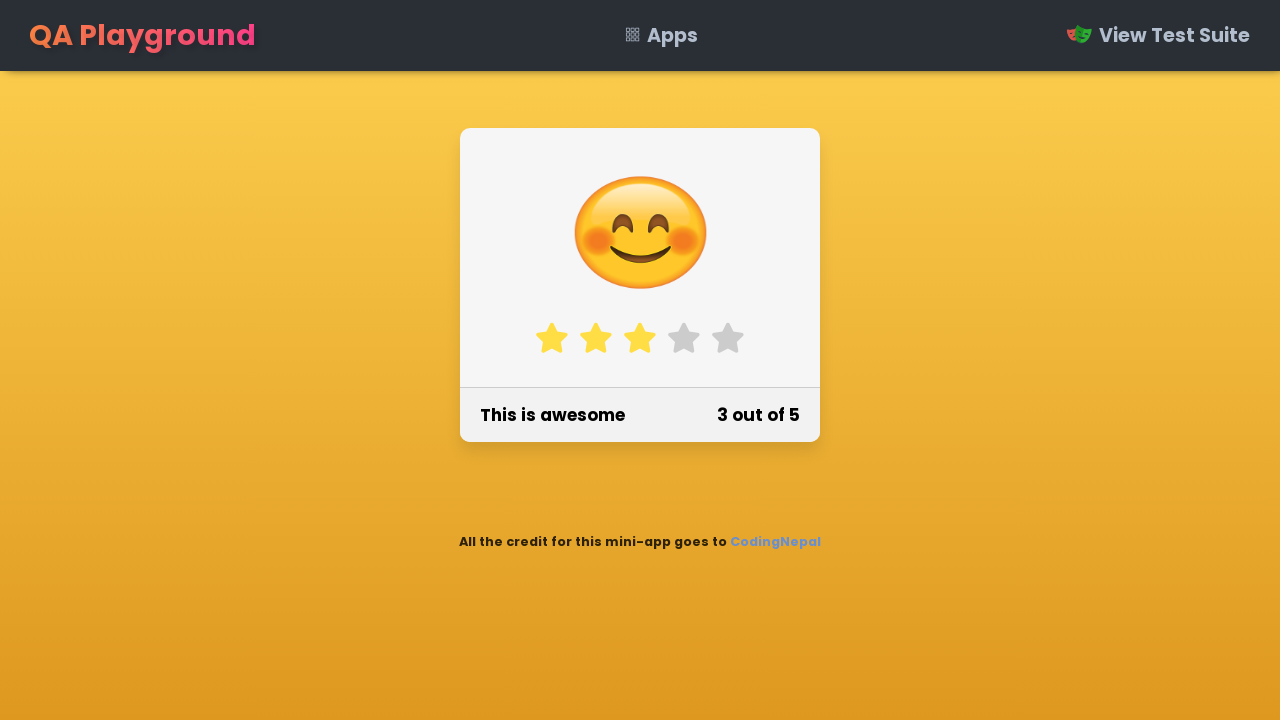

Assertion passed: star 3 is in checked state
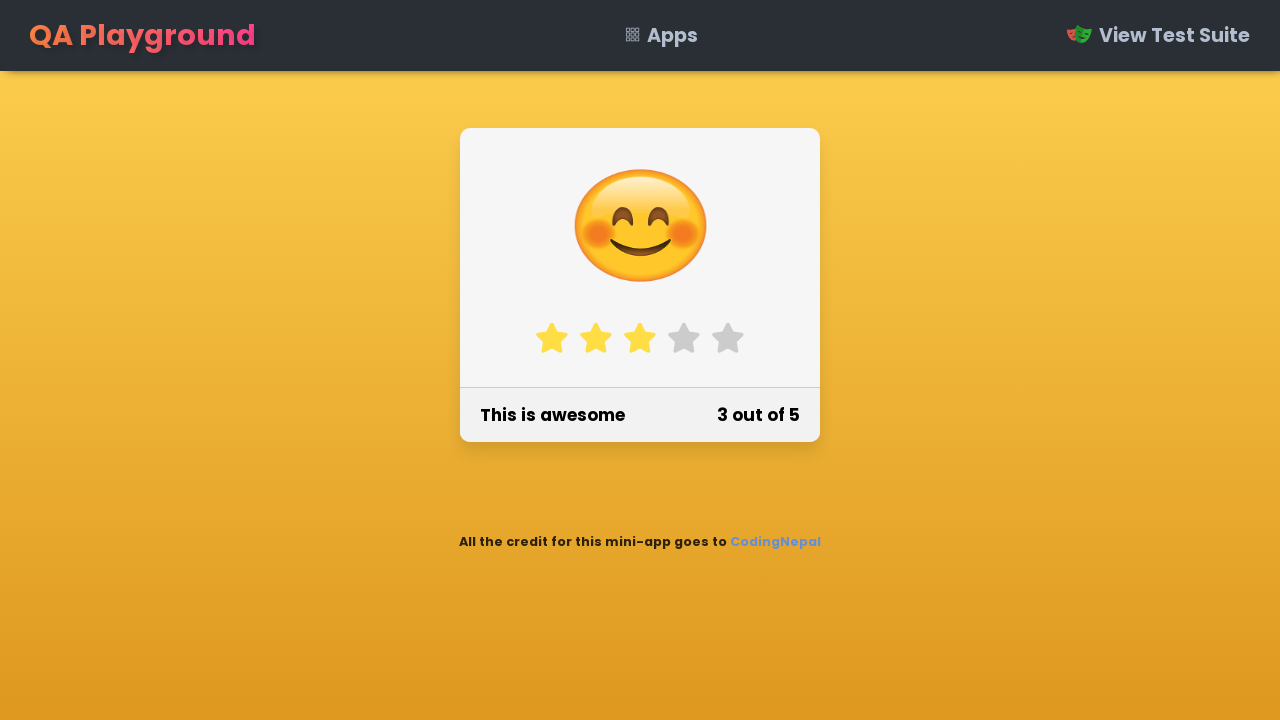

Clicked star 4 radio button at (684, 338) on label[for='star-4']
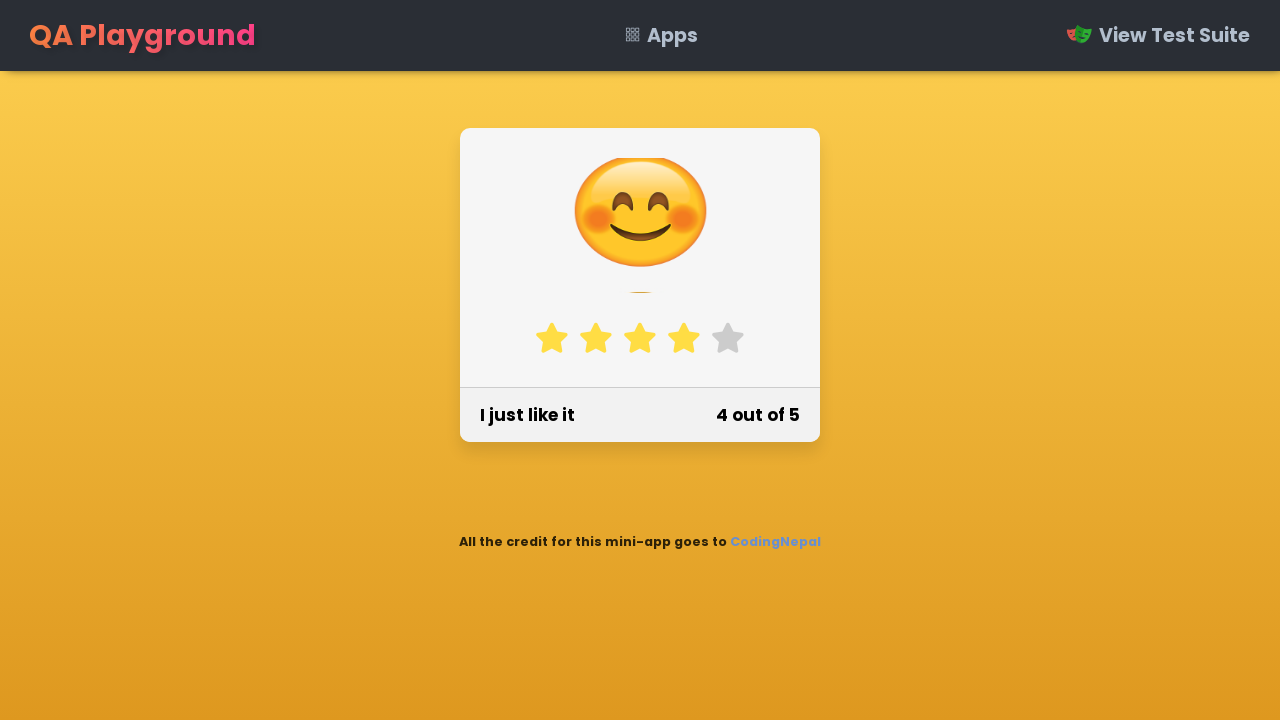

Verified that star 4 is checked
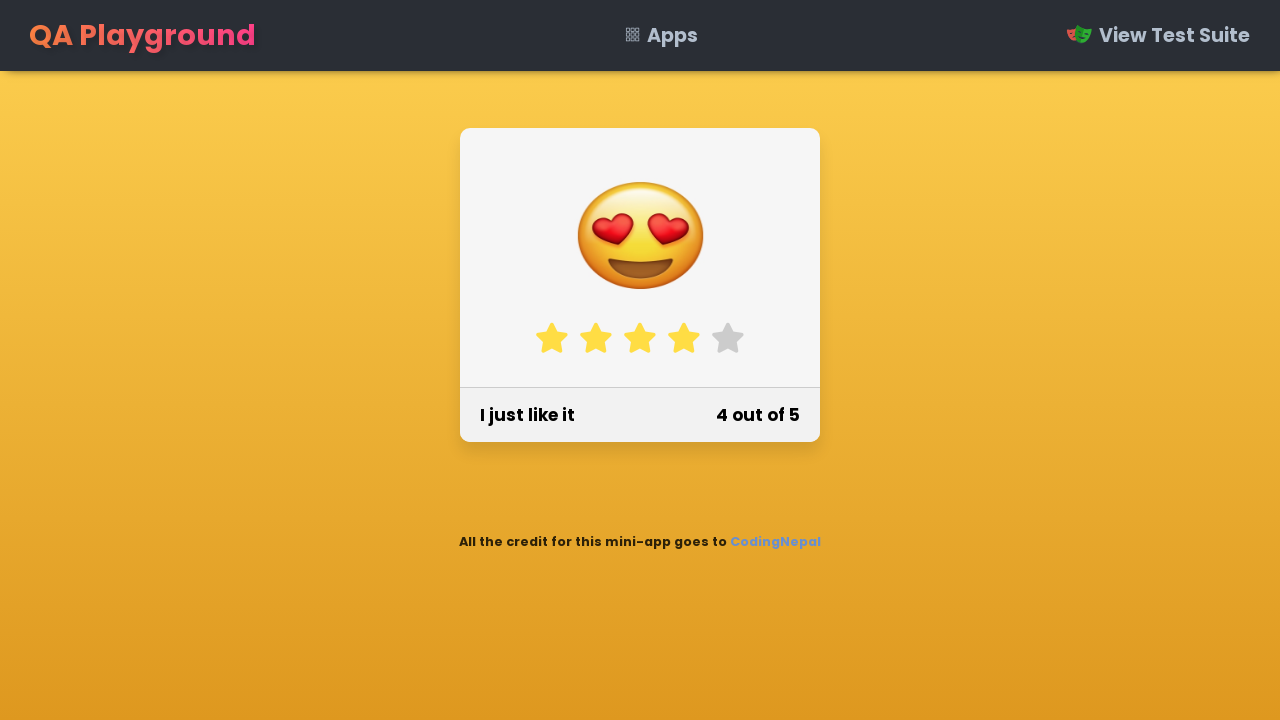

Assertion passed: star 4 is in checked state
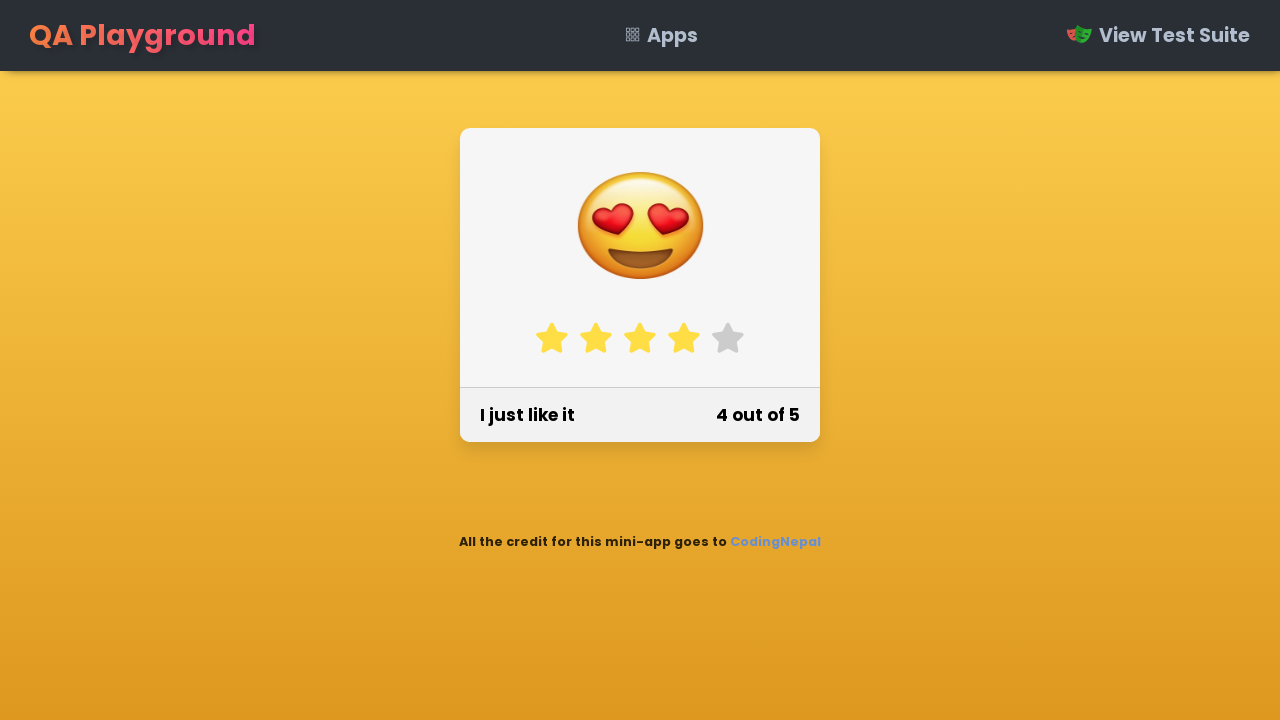

Clicked star 5 radio button at (728, 338) on label[for='star-5']
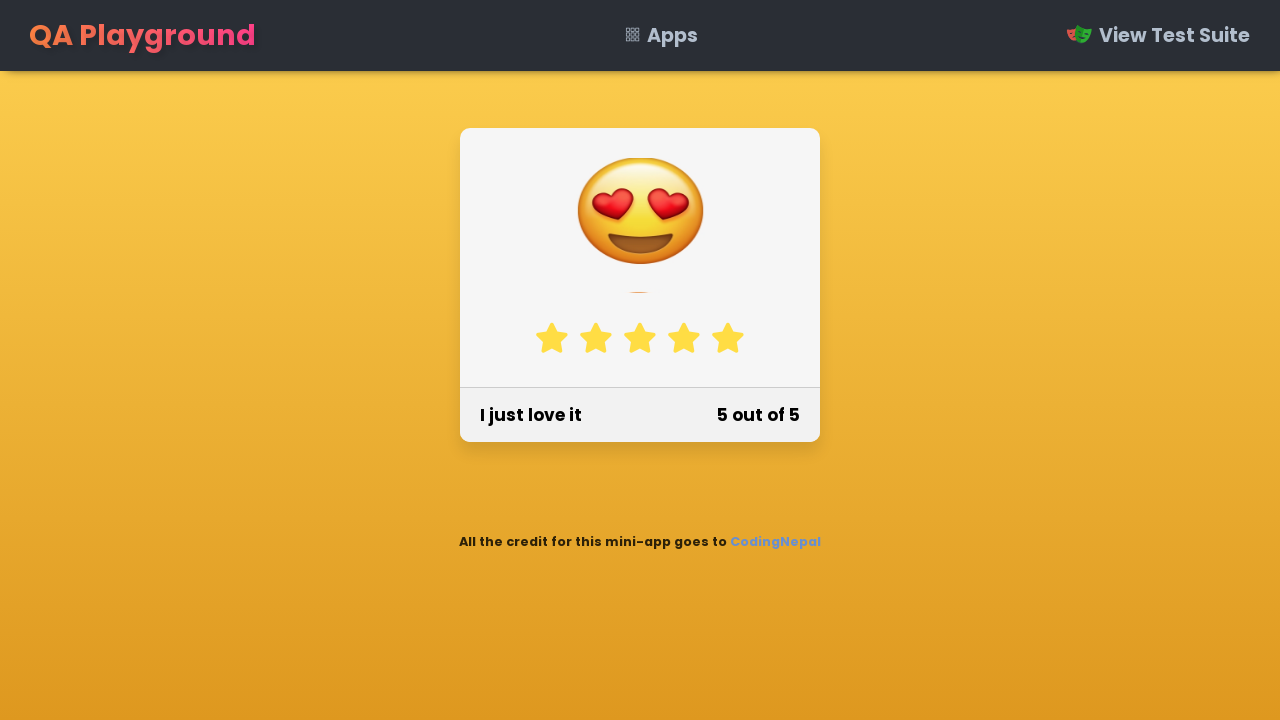

Verified that star 5 is checked
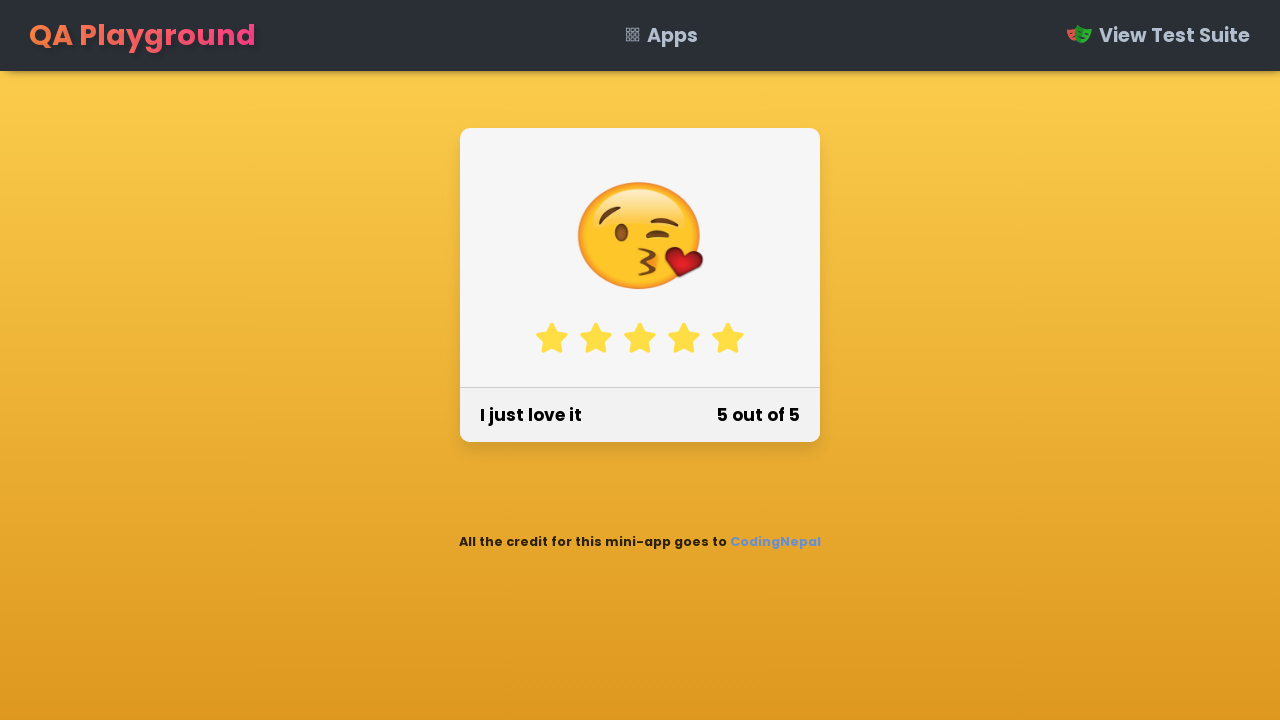

Assertion passed: star 5 is in checked state
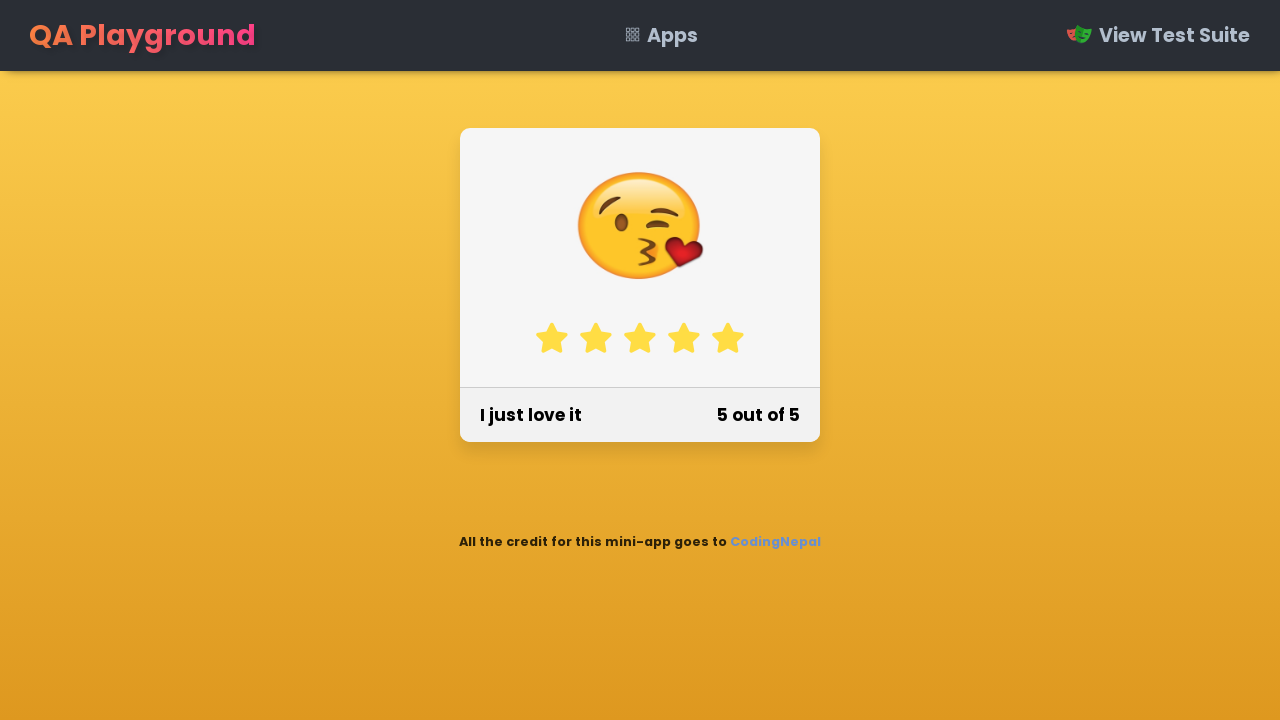

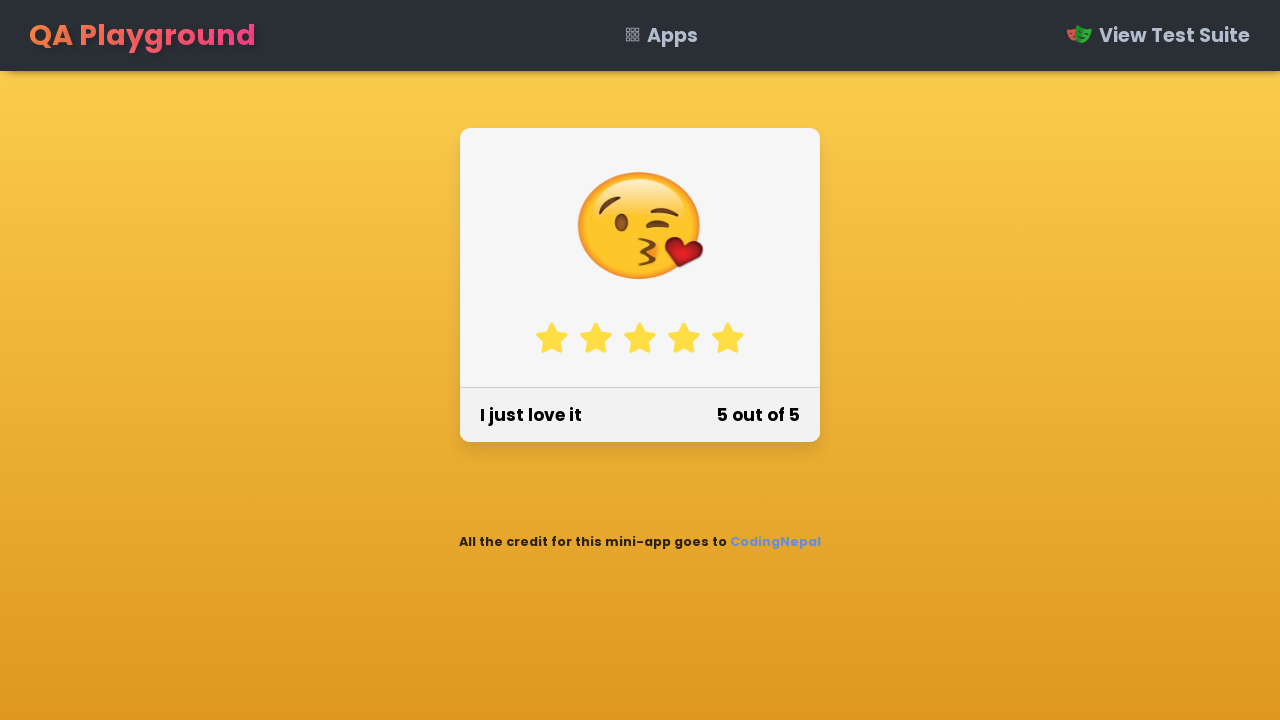